Tests multiple window handling by clicking a link that opens a new window and verifying the title of both windows

Starting URL: https://testcenter.techproeducation.com/index.php?page=multiple-windows

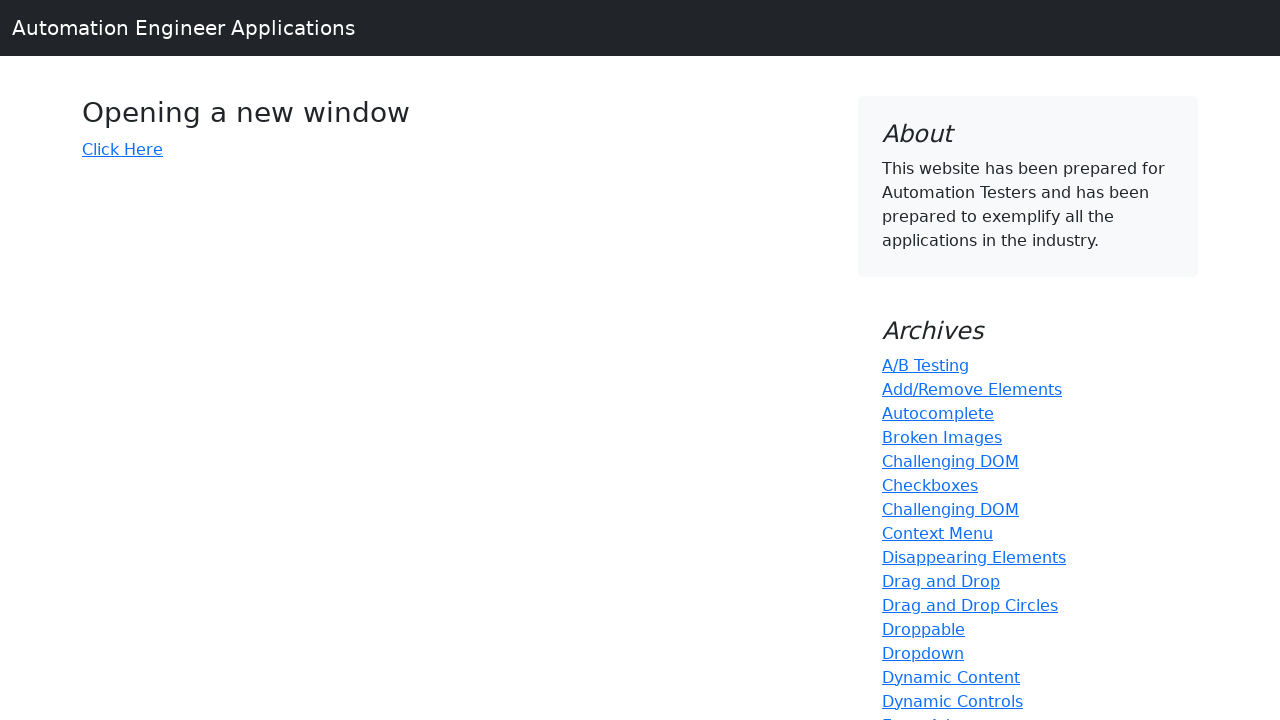

Stored reference to original page
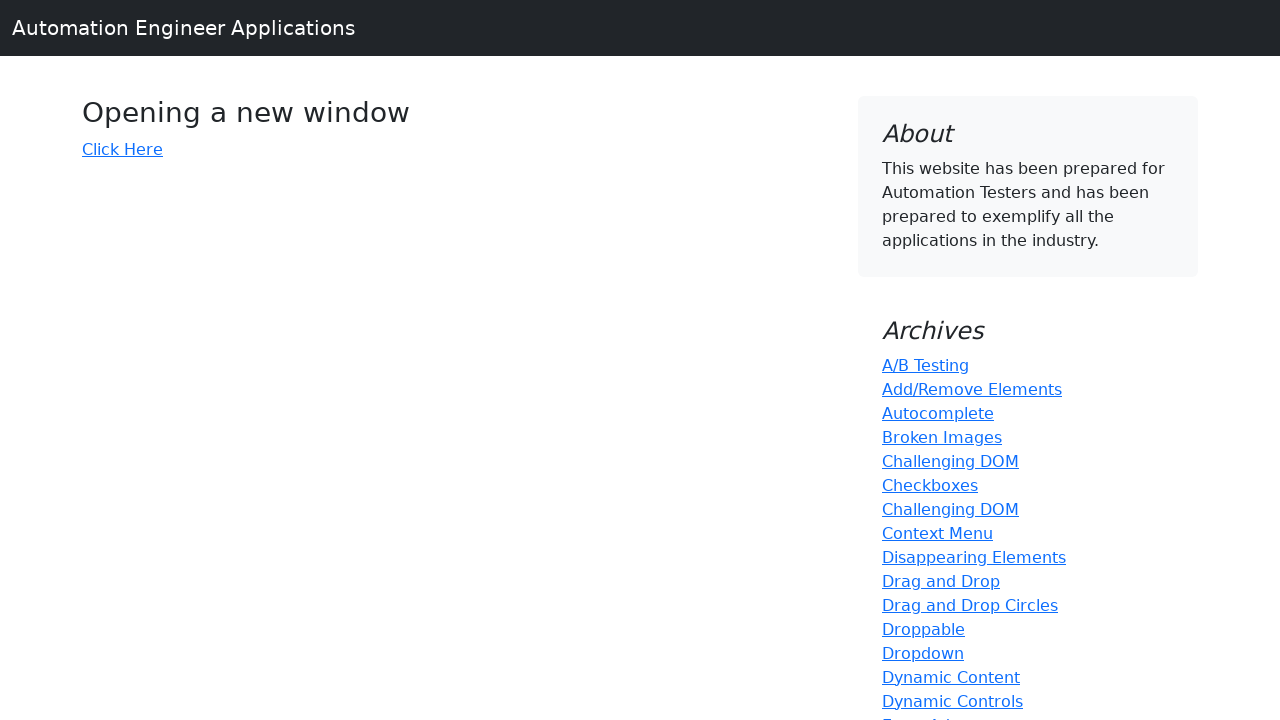

Verified title of first window is 'Windows'
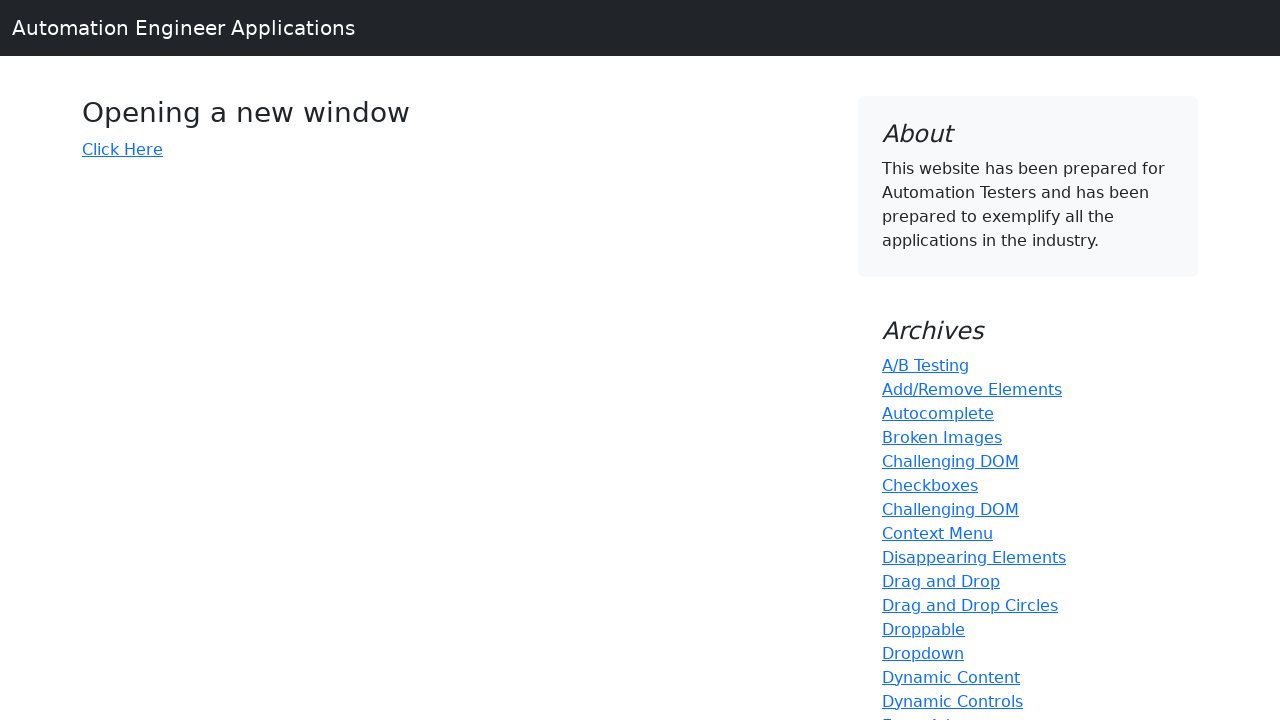

Clicked 'Click Here' link and captured new window at (122, 149) on text=Click Here
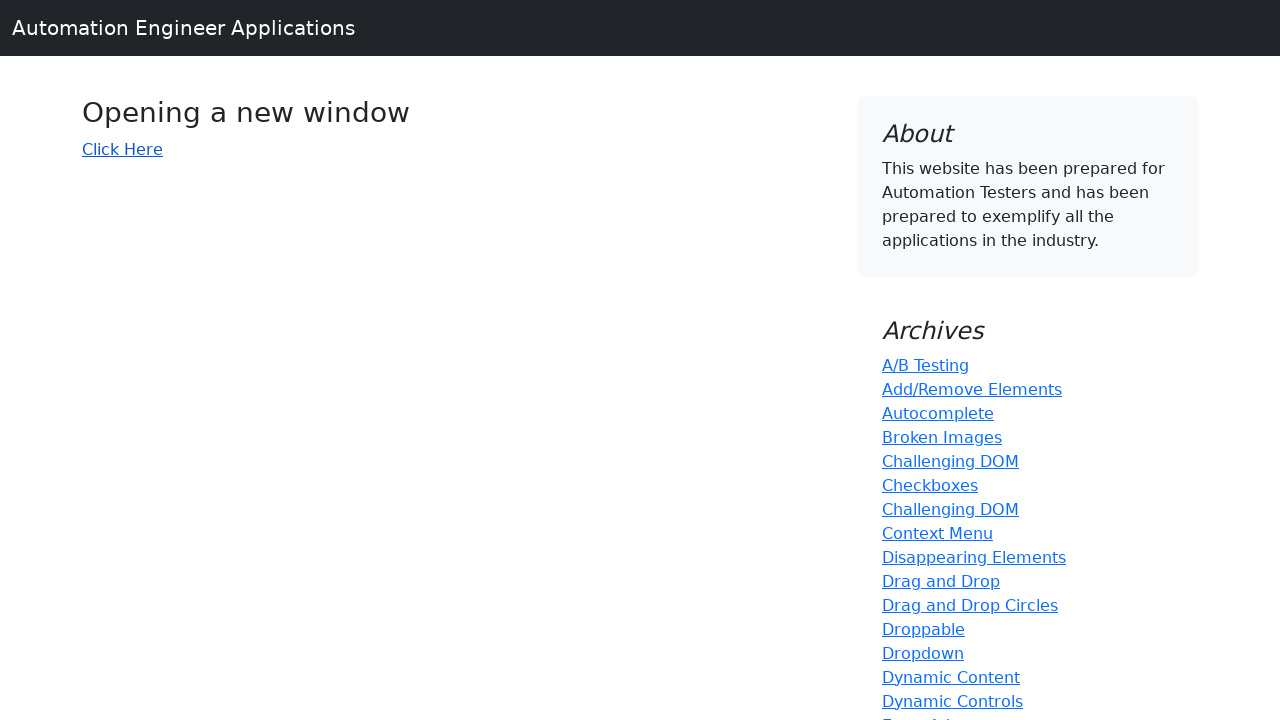

New window loaded completely
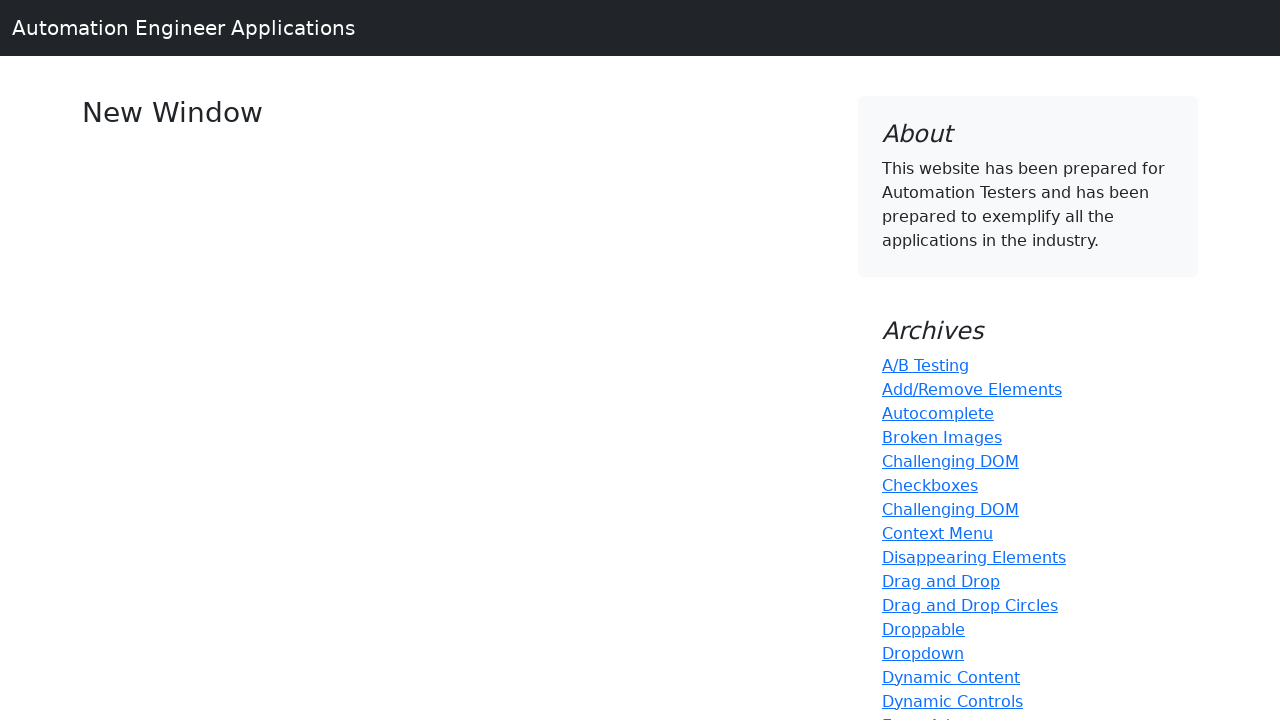

Verified title of new window is 'New Window'
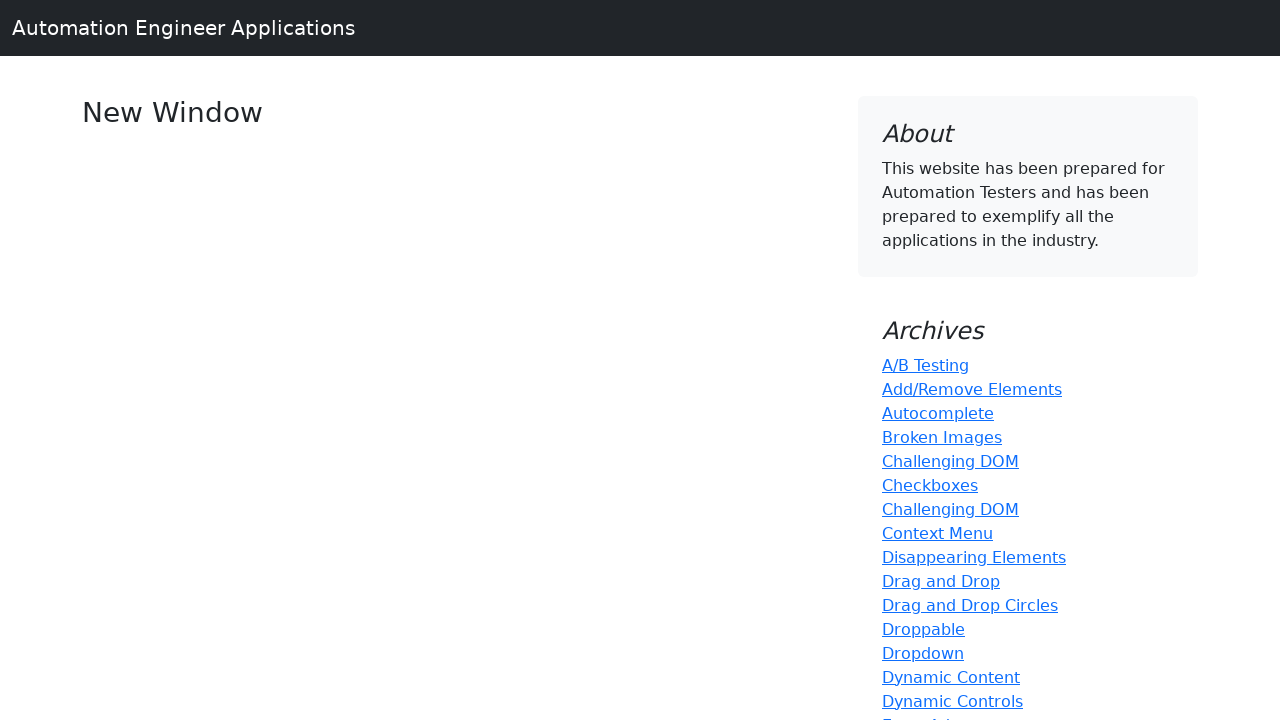

Closed the new window
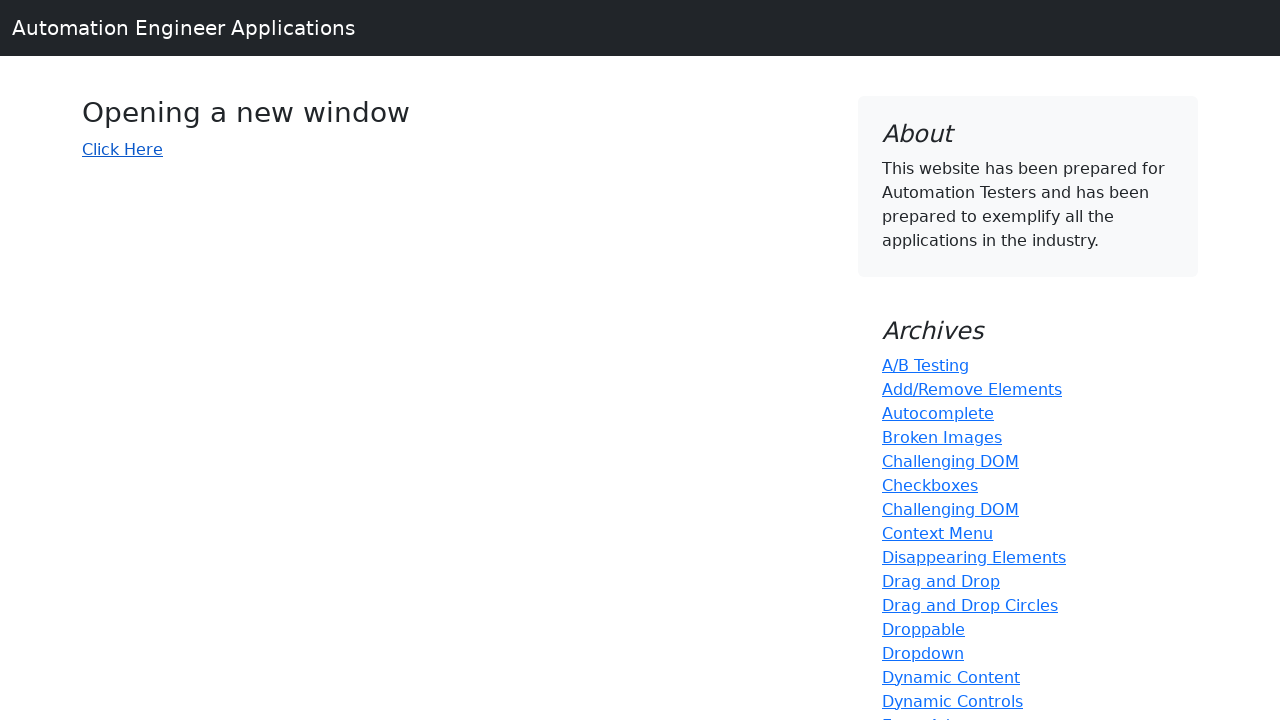

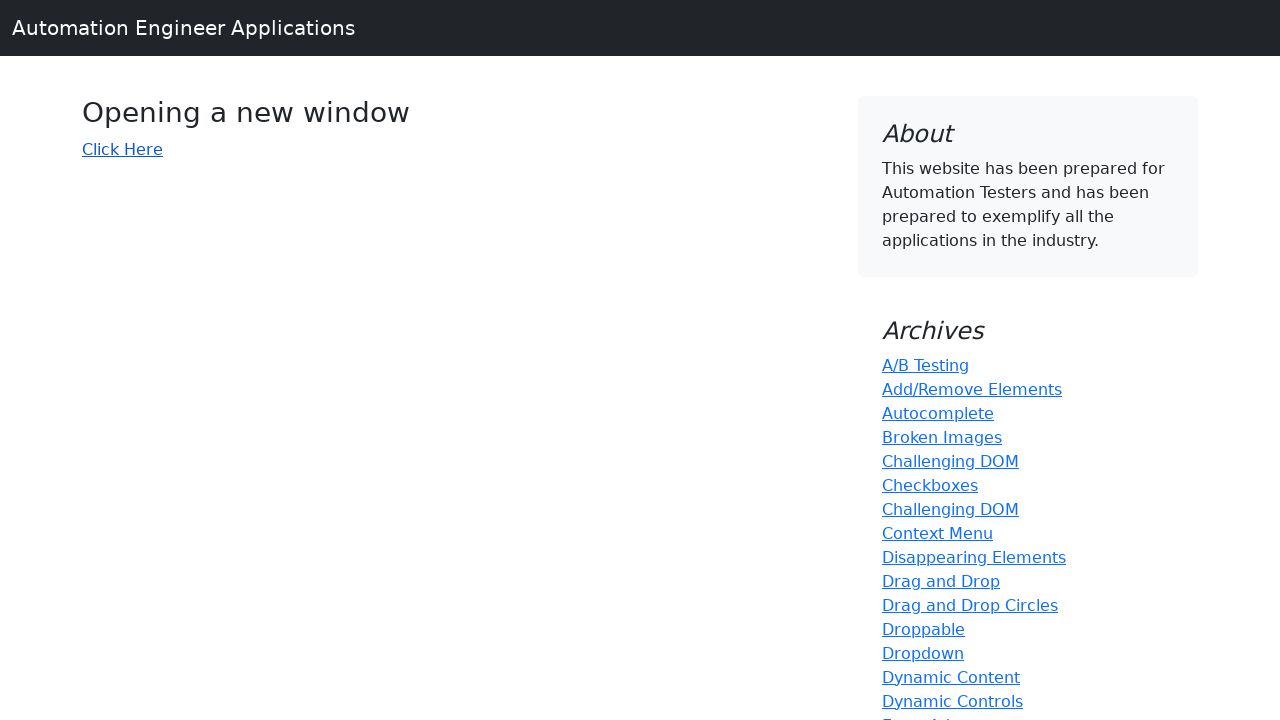